Tests navigation on Playwright documentation site by clicking the "Get started" link and verifying the Installation heading is visible

Starting URL: https://playwright.dev/

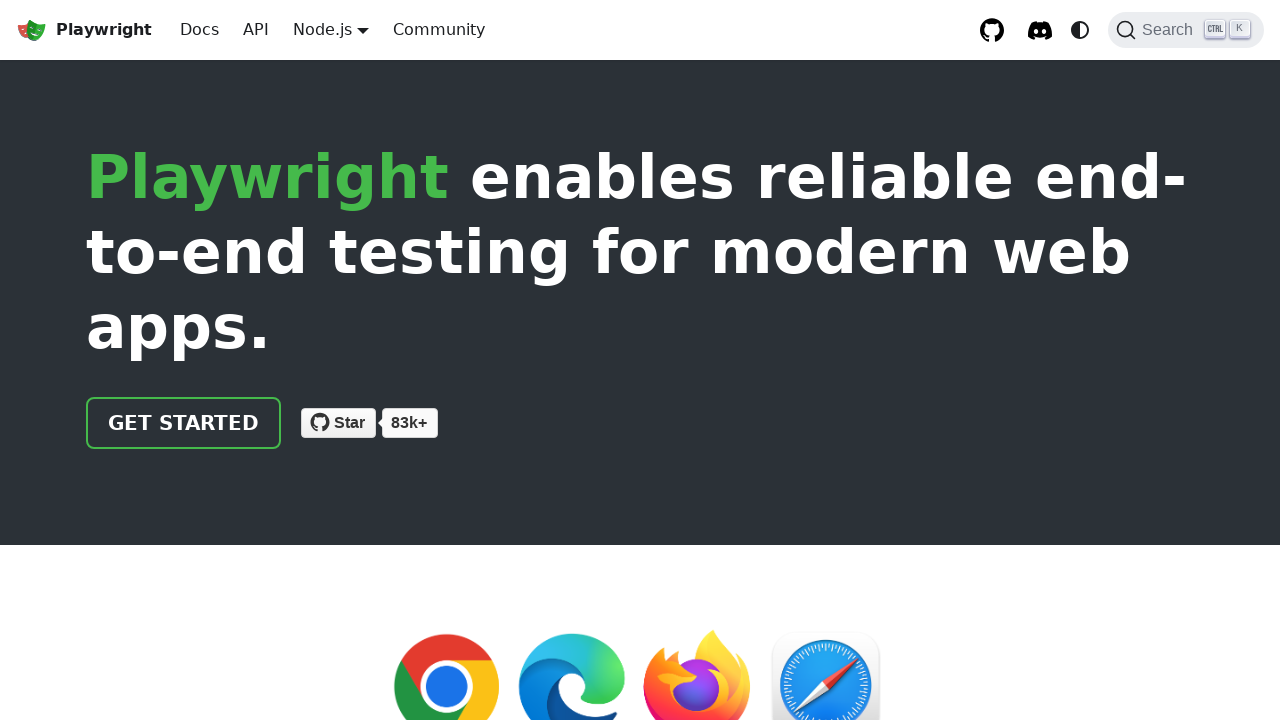

Navigated to Playwright documentation homepage
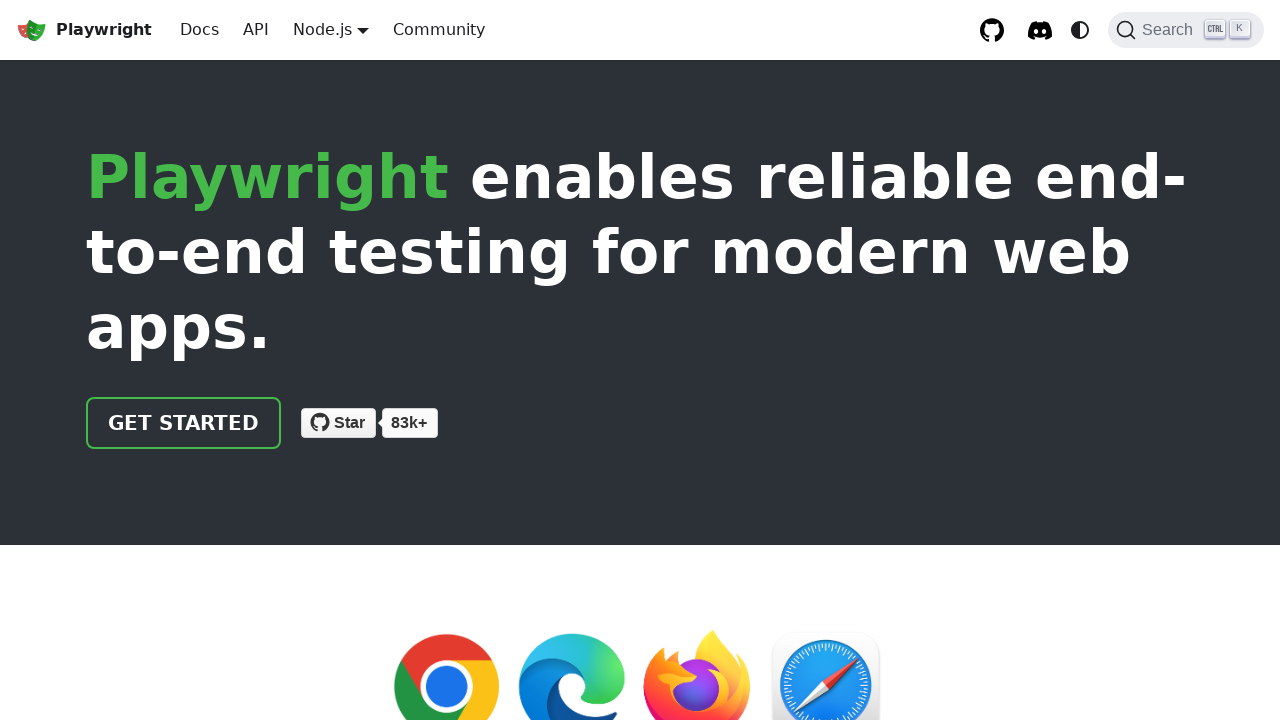

Clicked the 'Get started' link at (184, 423) on internal:role=link[name="Get started"i]
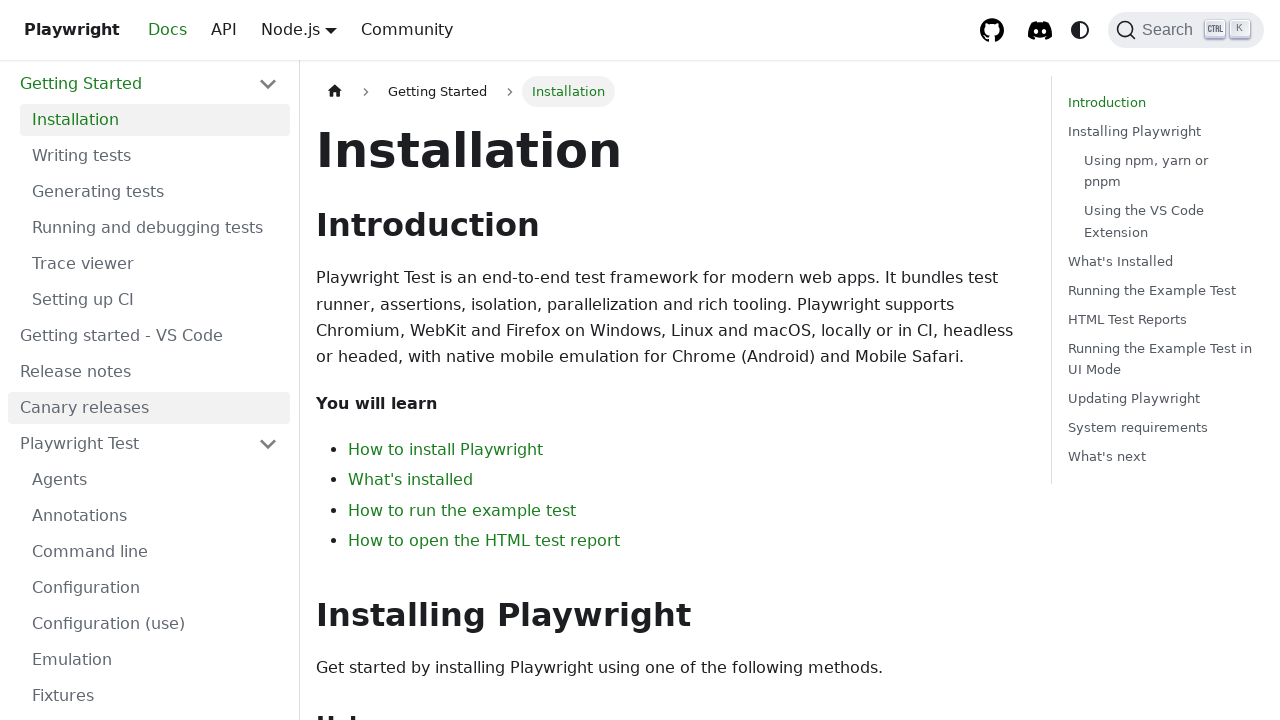

Installation heading is visible on the page
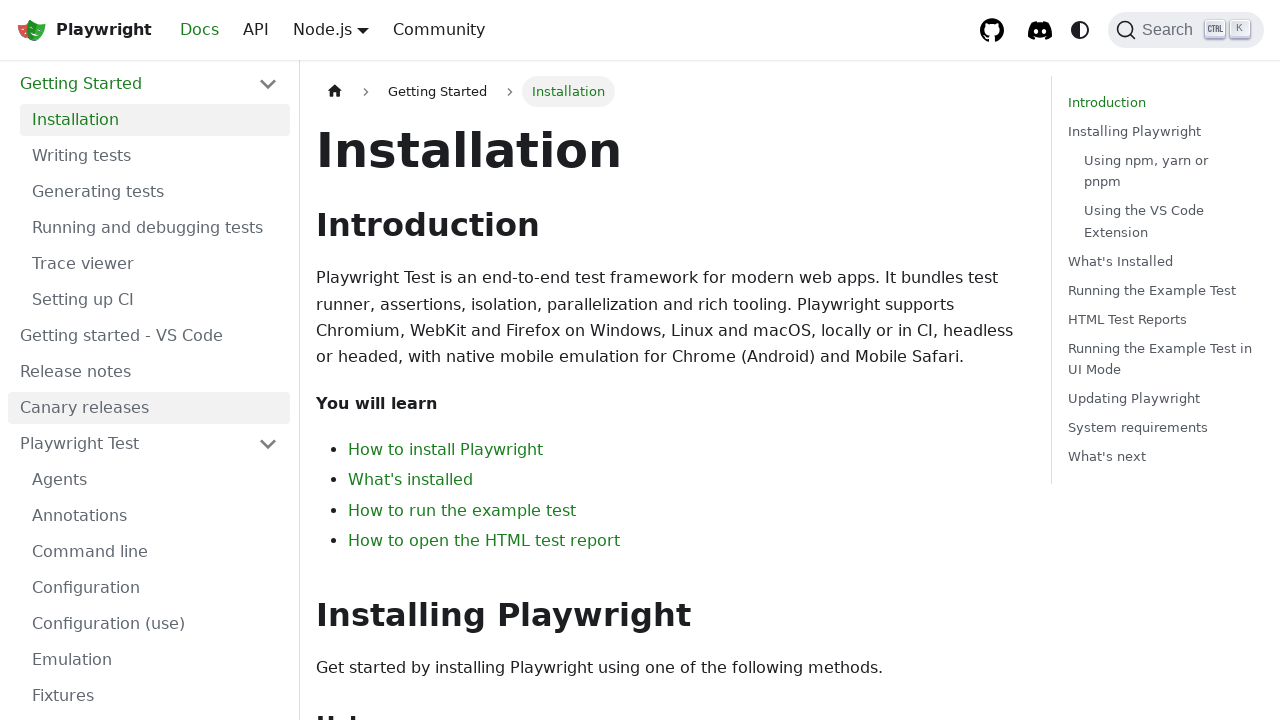

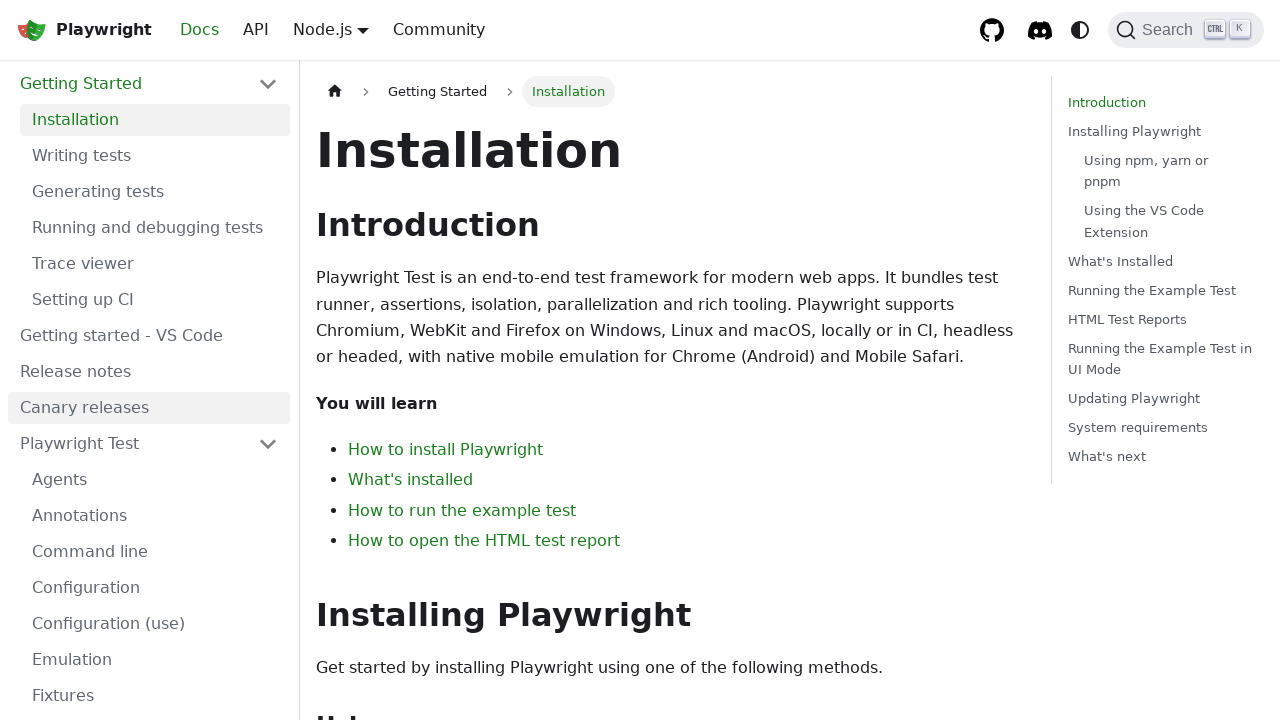